Tests scrolling down to the bottom of the page using JavaScript to scroll to document body height

Starting URL: http://only-testing-blog.blogspot.in

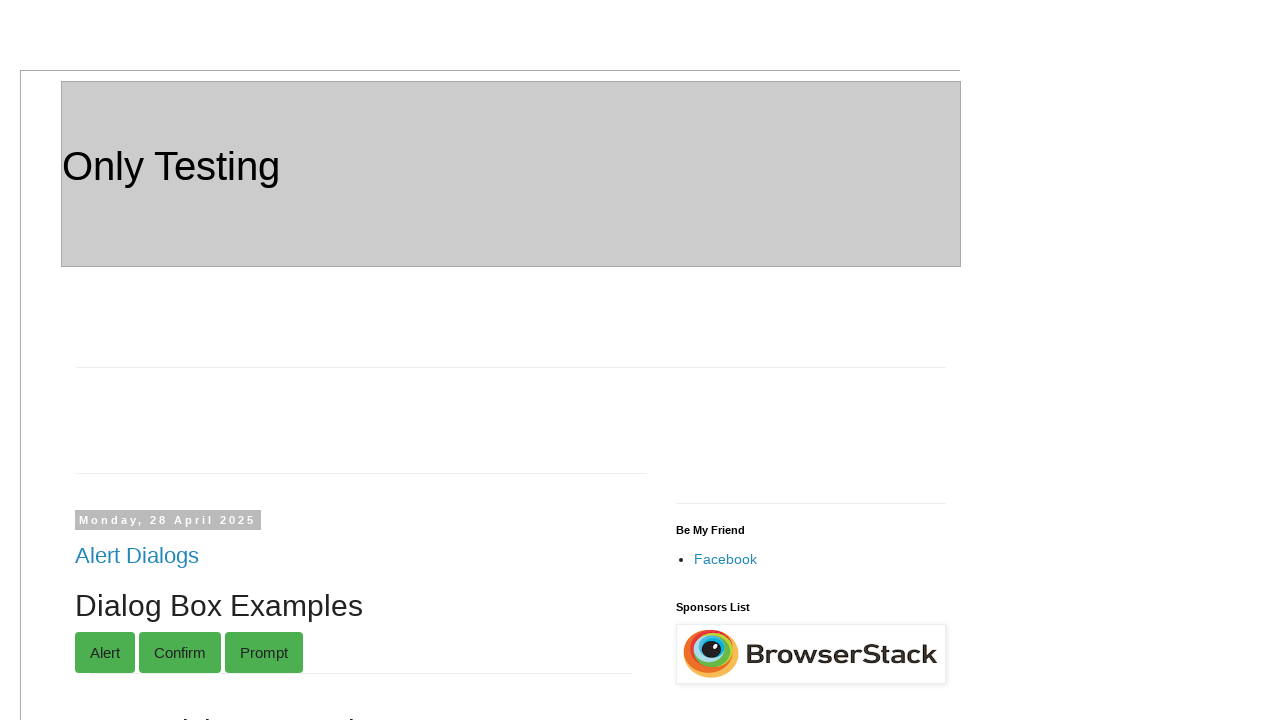

Scrolled page to the bottom using JavaScript to scroll to document body height
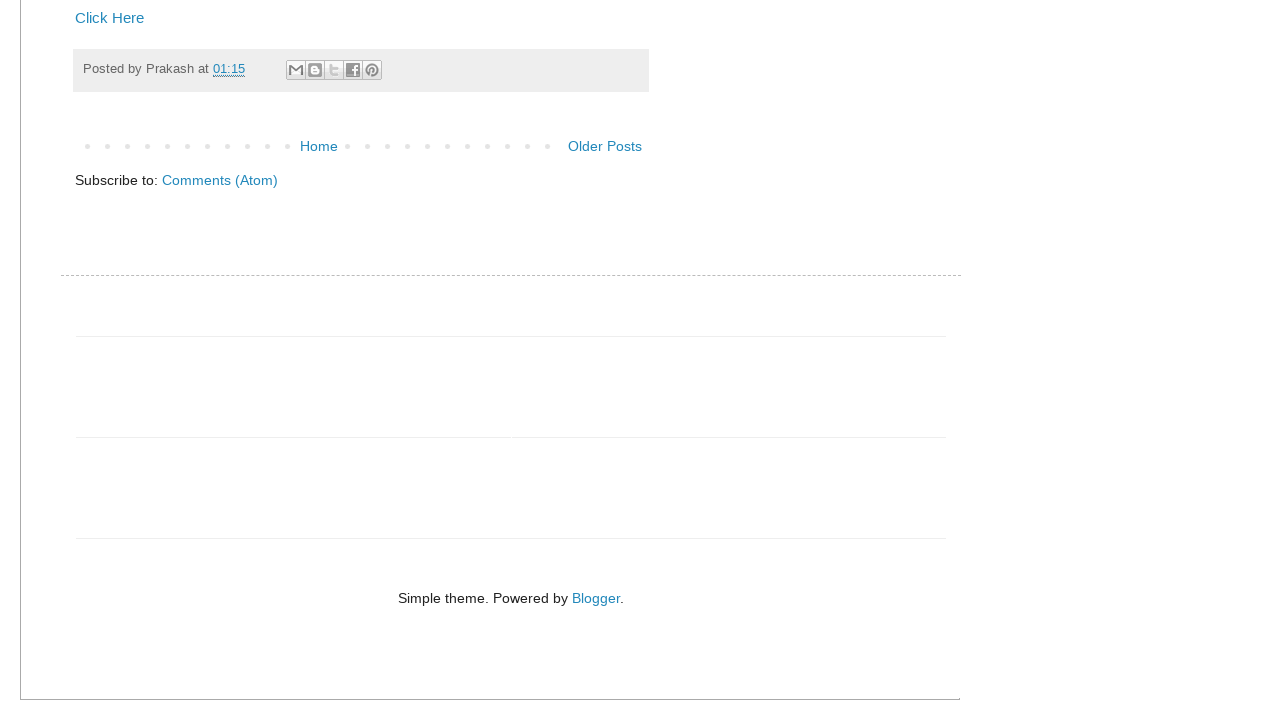

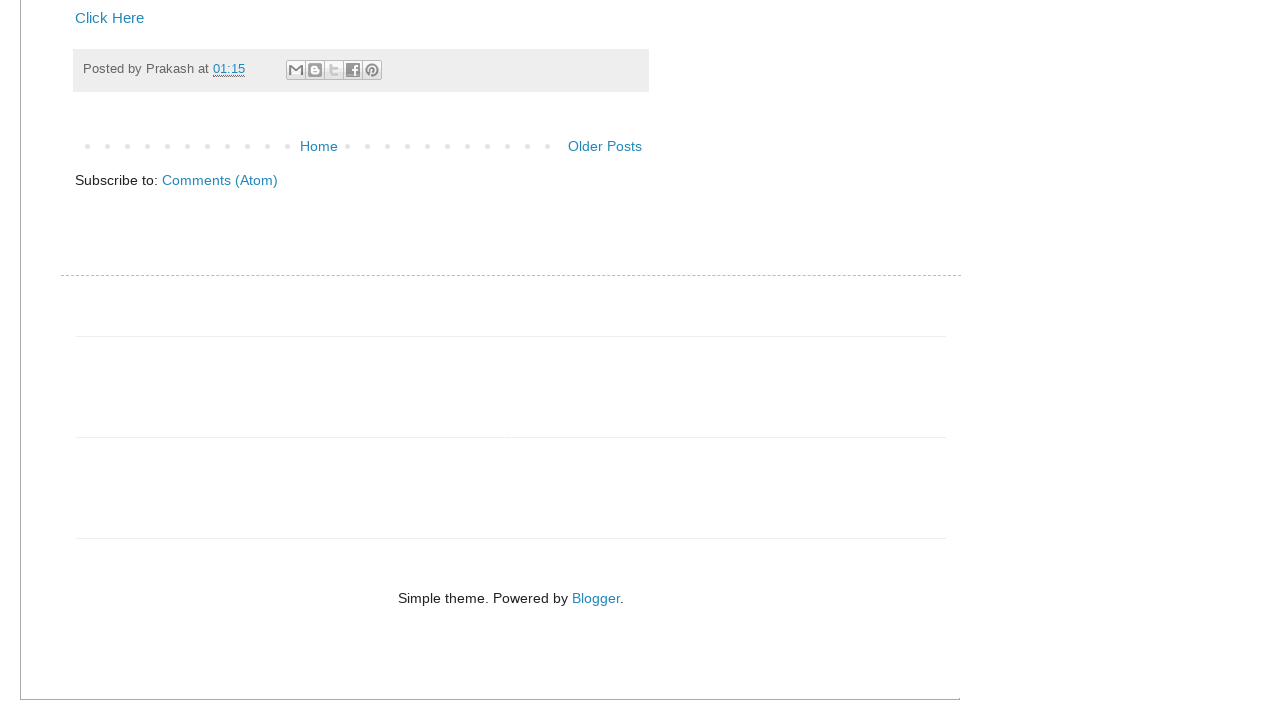